Tests drag and drop functionality within an iframe on the jQuery UI demo page by dragging an element to a drop target, then navigating to the Button demo page.

Starting URL: https://jqueryui.com/droppable/

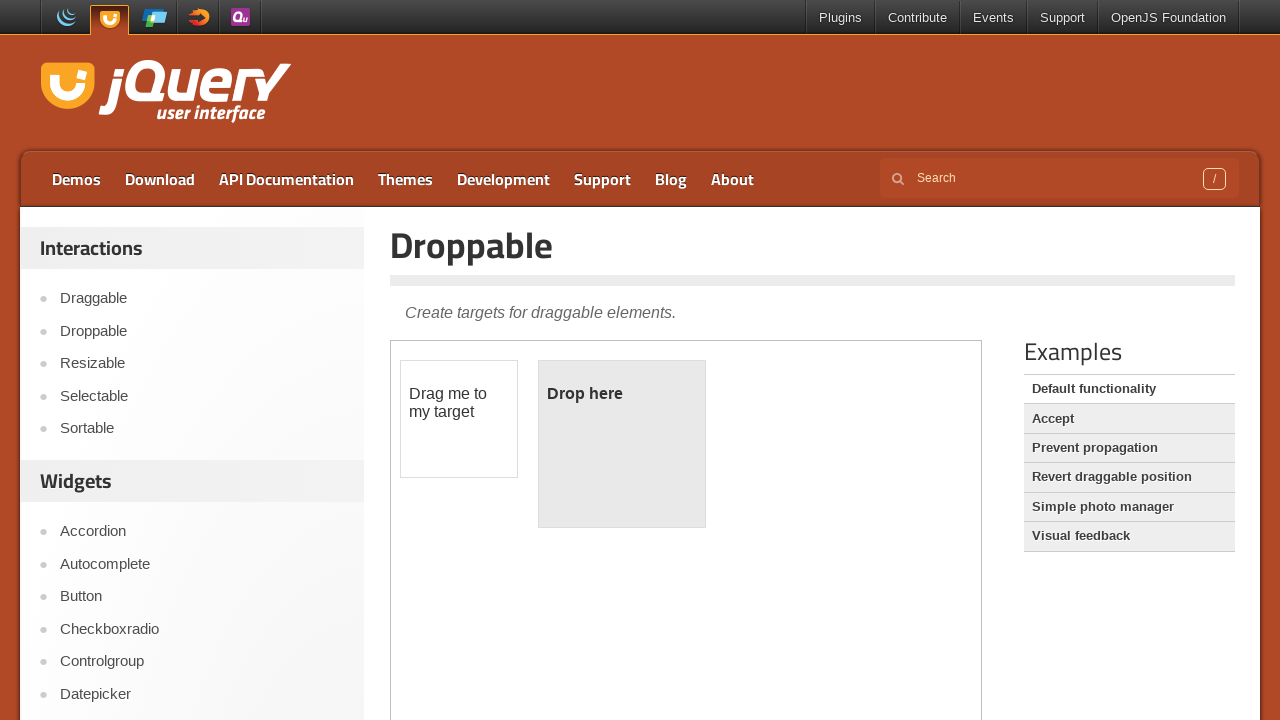

Waited for iframe to be present on the page
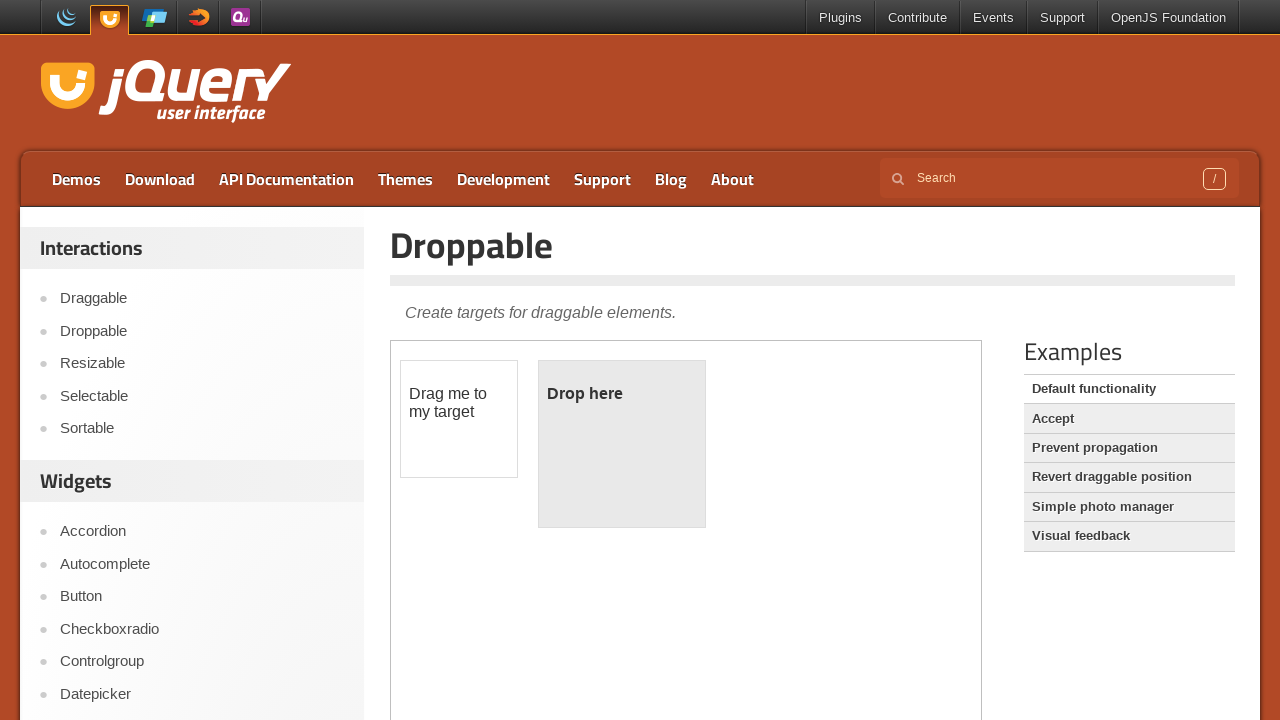

Located the demo iframe containing drag and drop elements
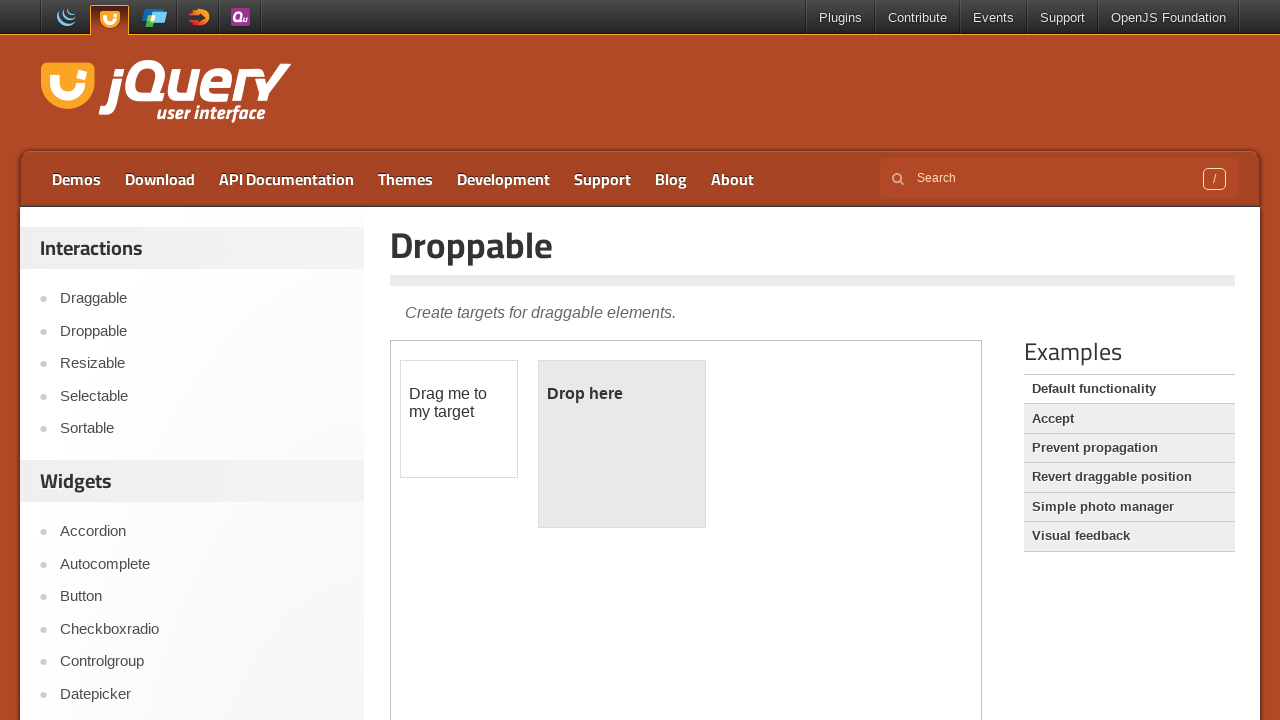

Located the draggable element within the iframe
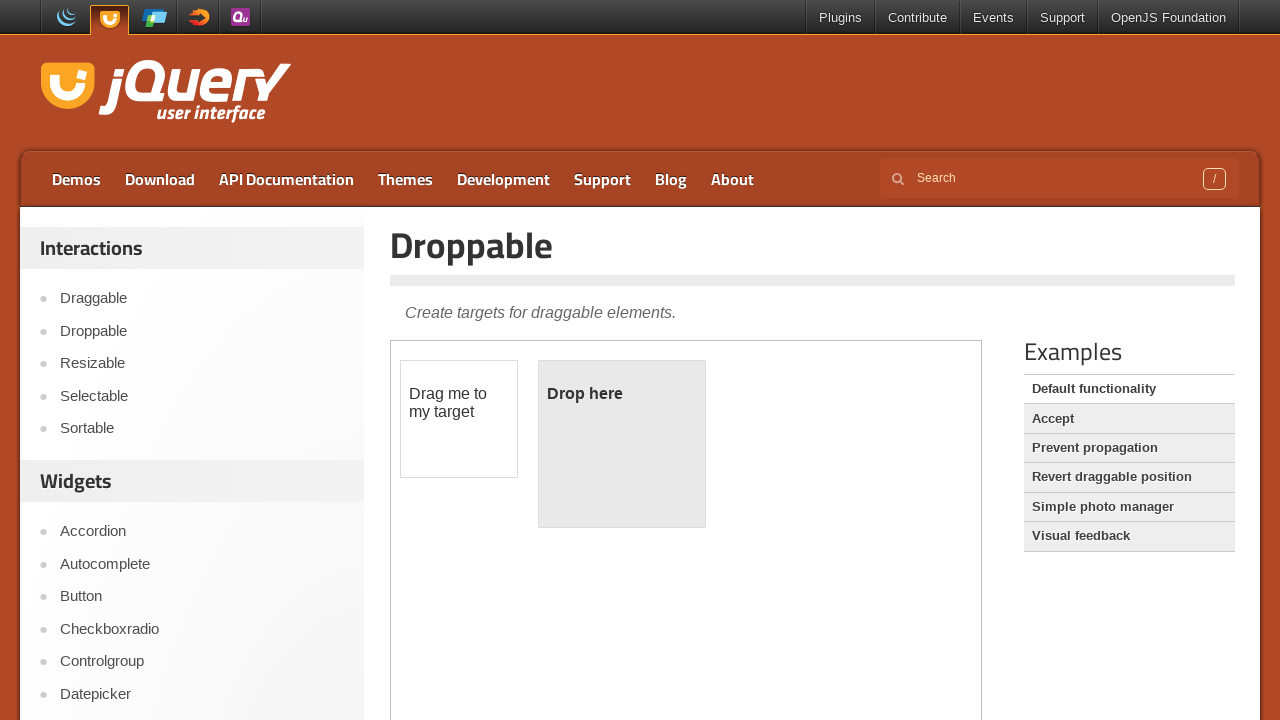

Located the droppable target element within the iframe
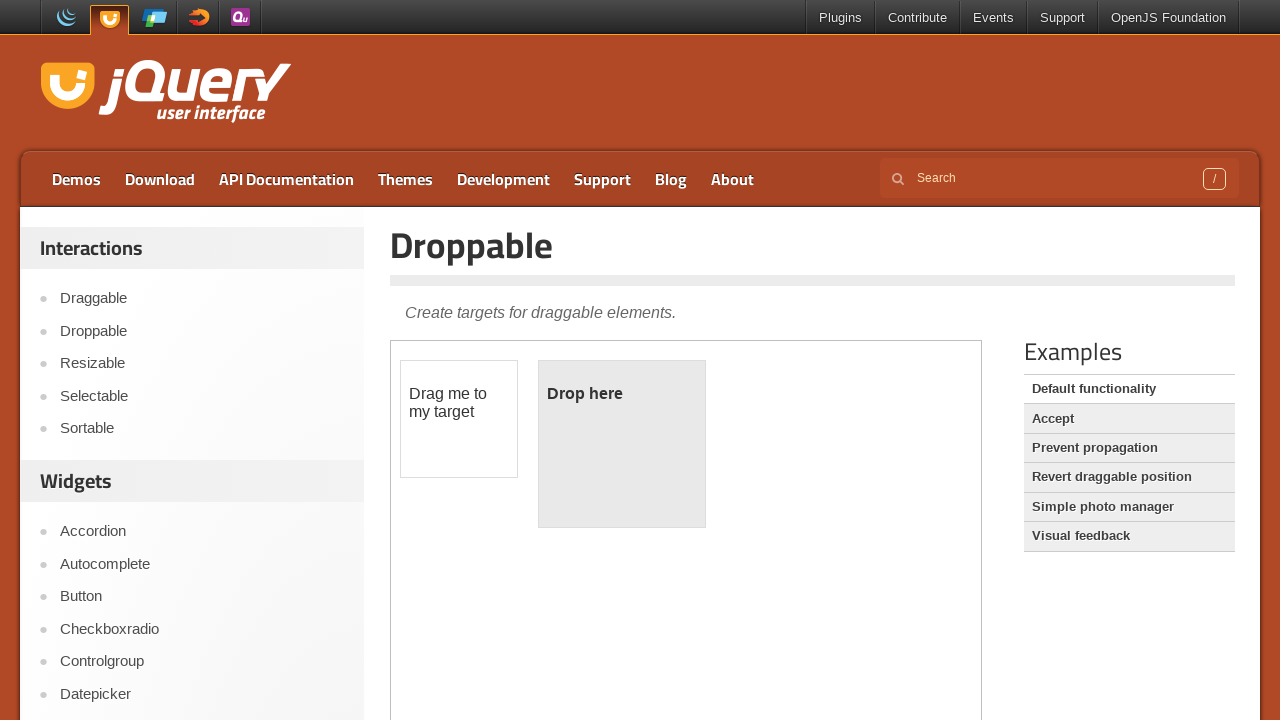

Dragged the draggable element to the droppable target at (622, 444)
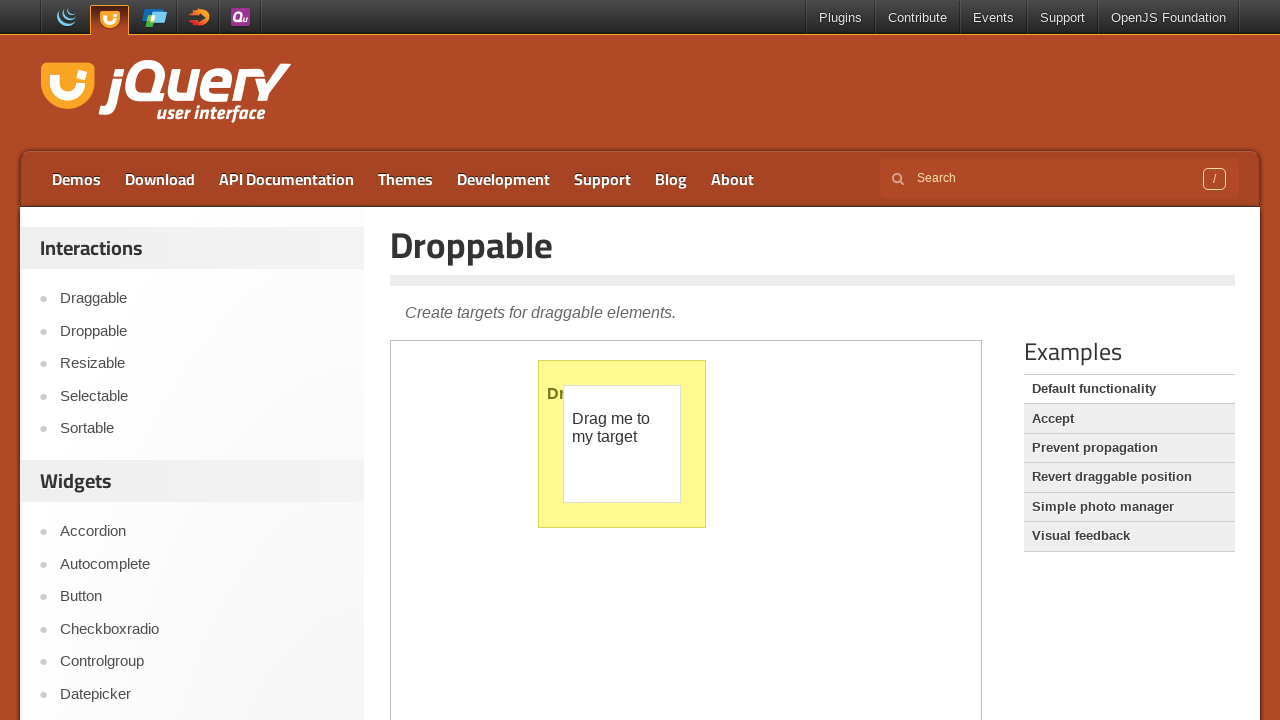

Clicked the Button demo link to navigate away from droppable page at (202, 597) on a:has-text('Button')
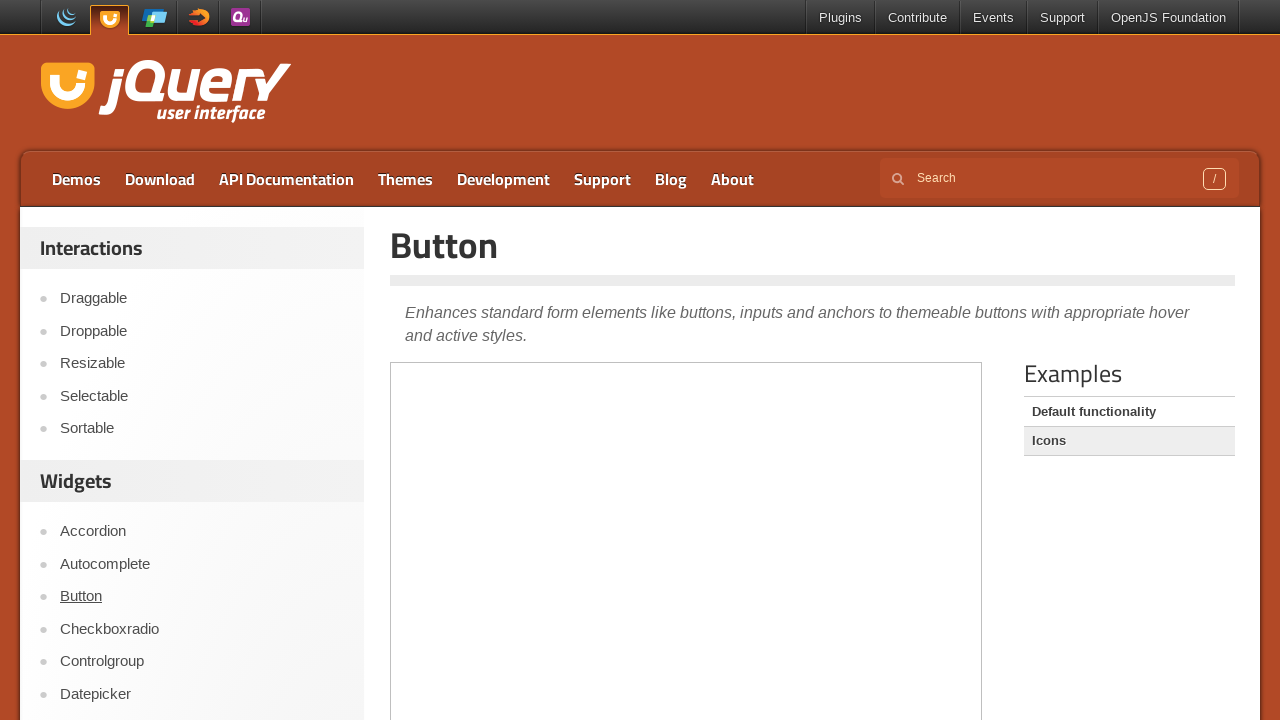

Navigation to Button demo page completed and network idle
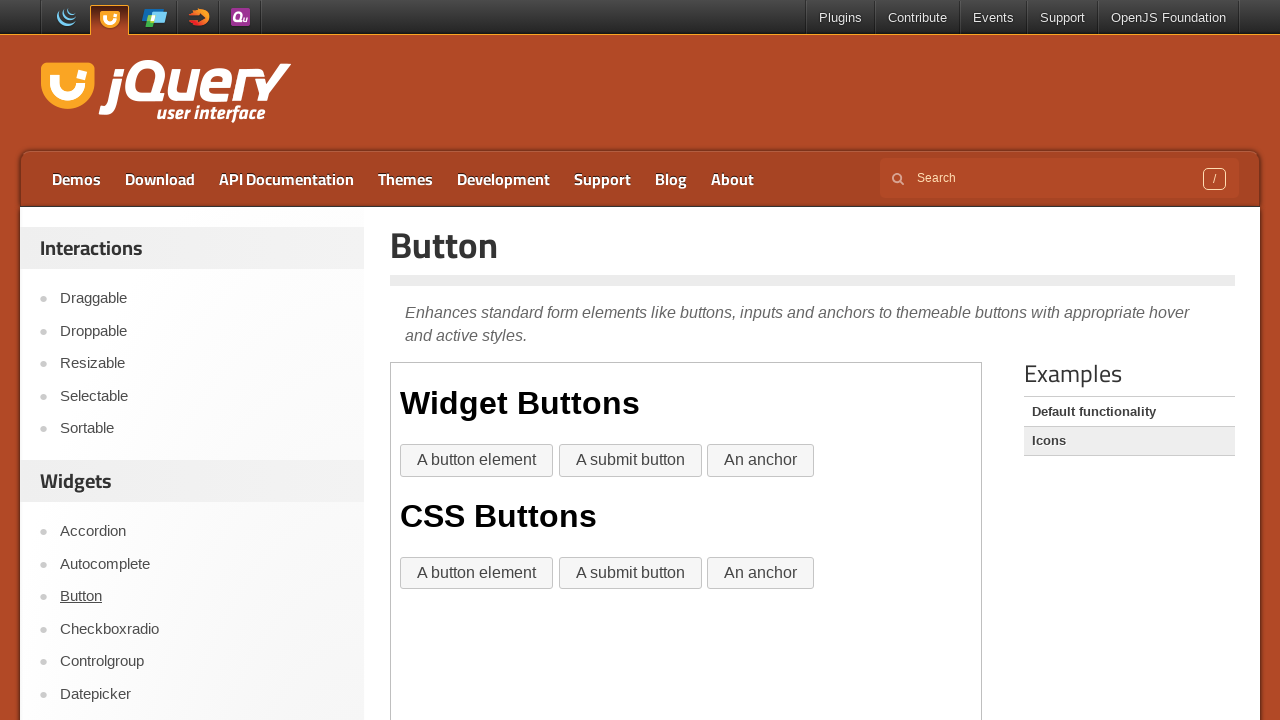

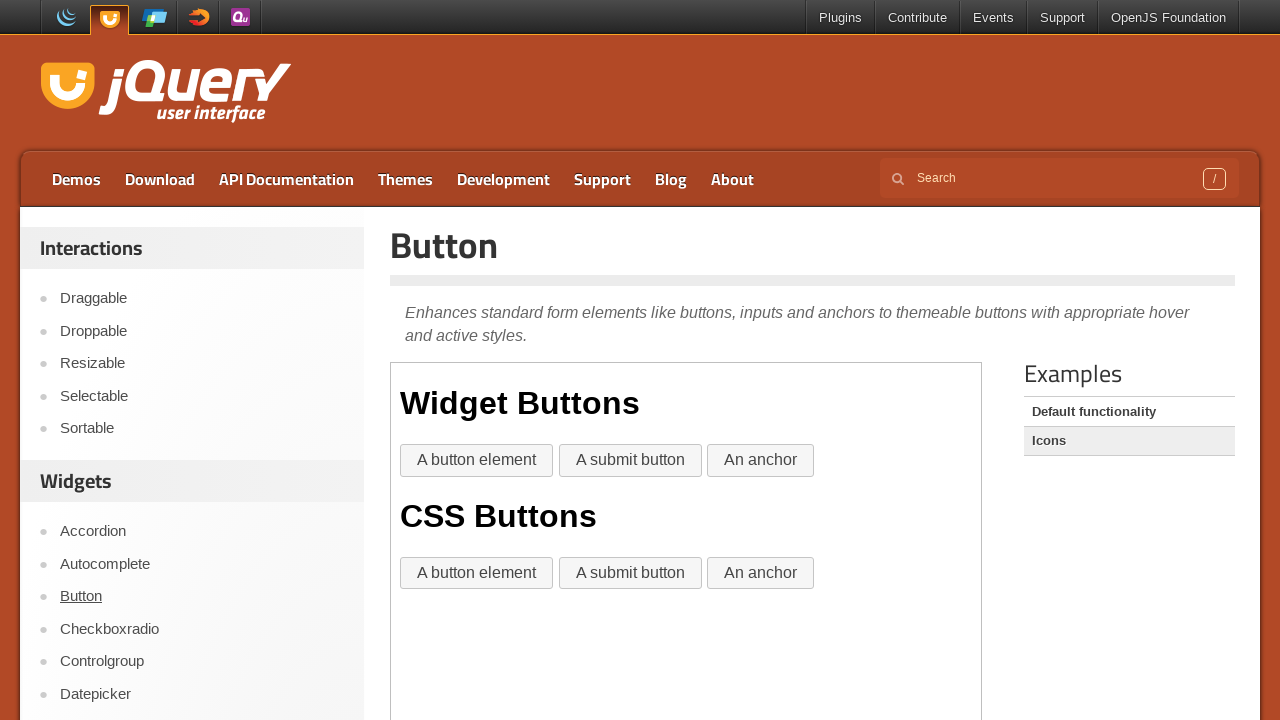